Tests window/popup handling by clicking buttons that open new windows, switching to them, verifying content, and returning to the main window

Starting URL: https://syntaxprojects.com/window-popup-modal-demo-homework.php

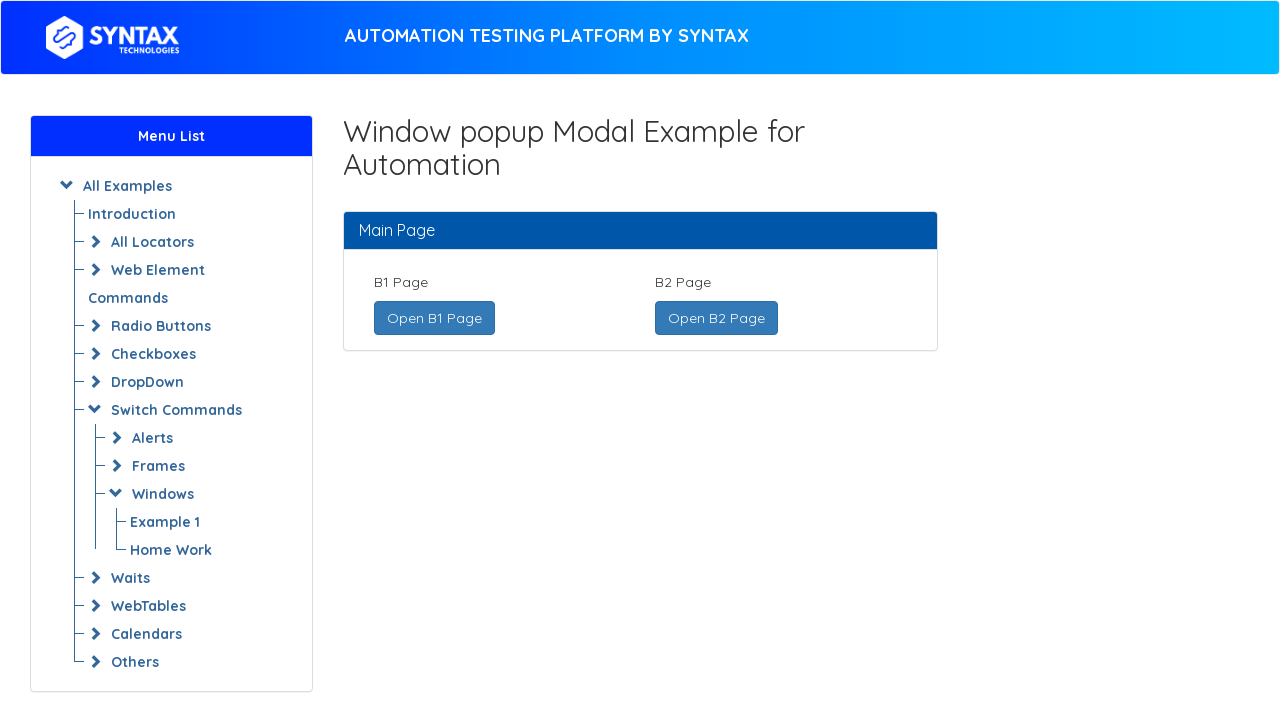

Clicked button B1 to open new window at (434, 318) on a[href='b1-page.php']
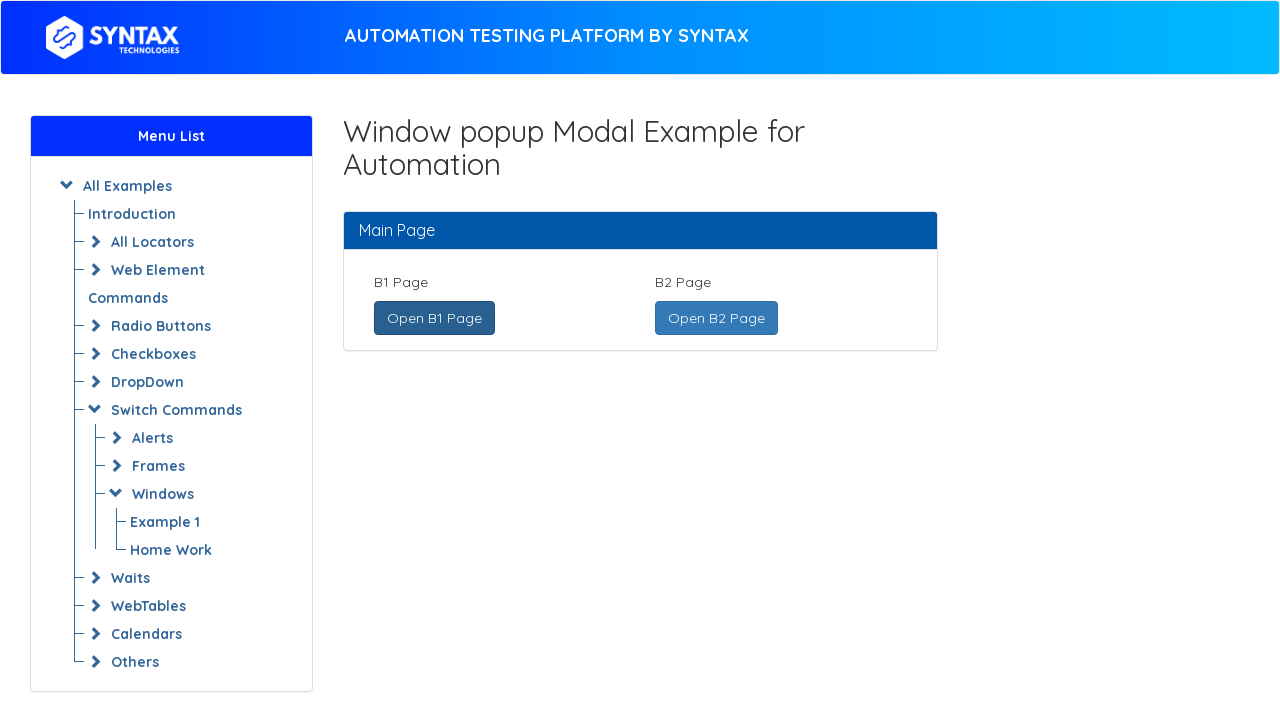

New window B1 opened and captured
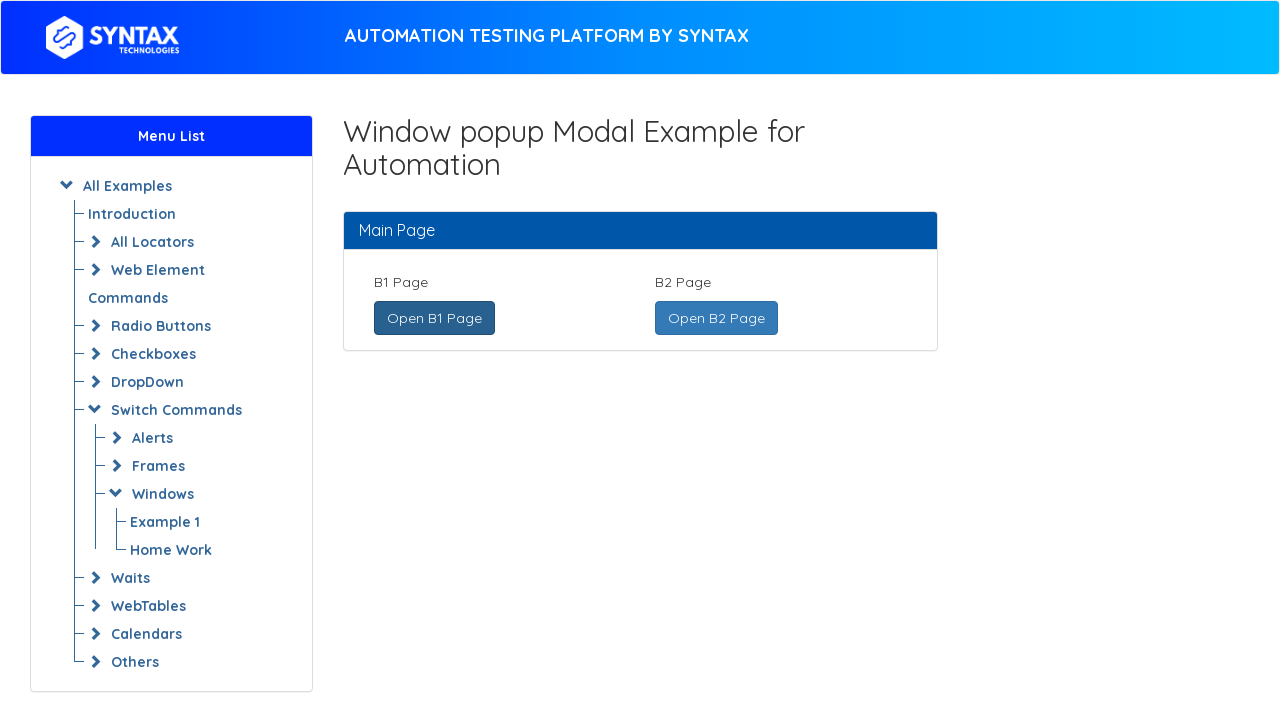

Waited for B1 page heading to load
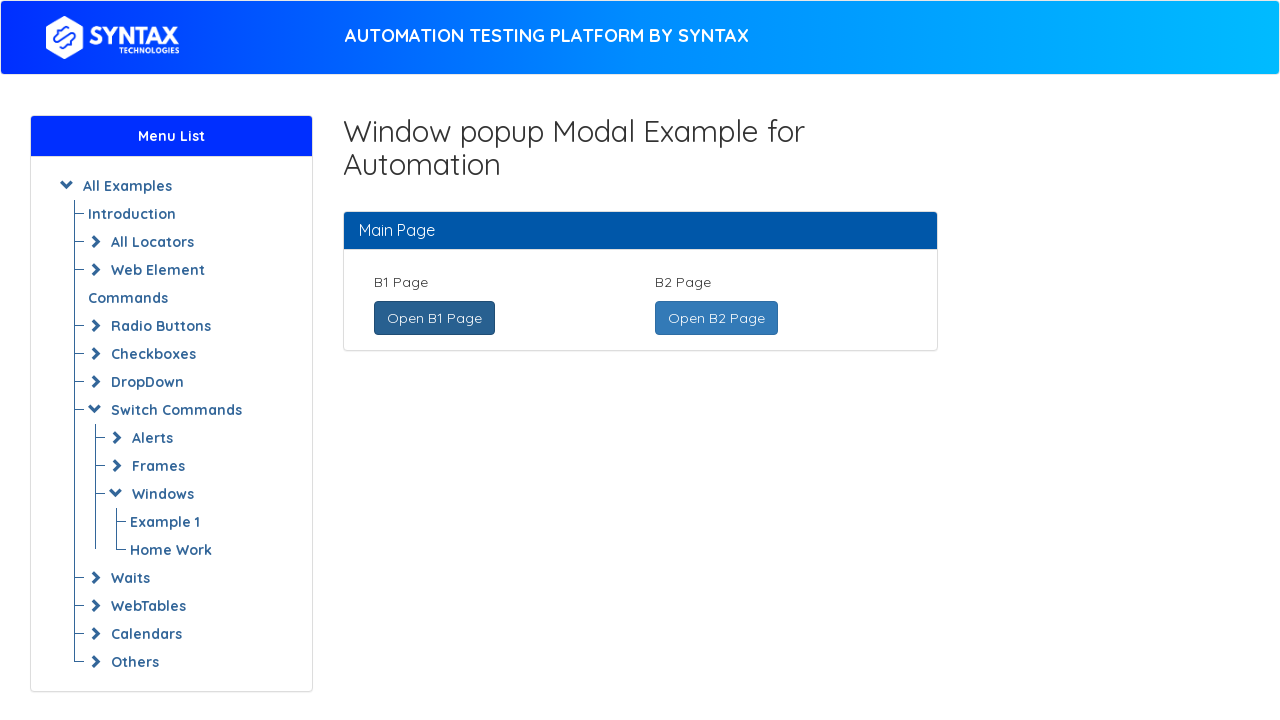

Verified B1 page heading content: 'Welcome to B1! page'
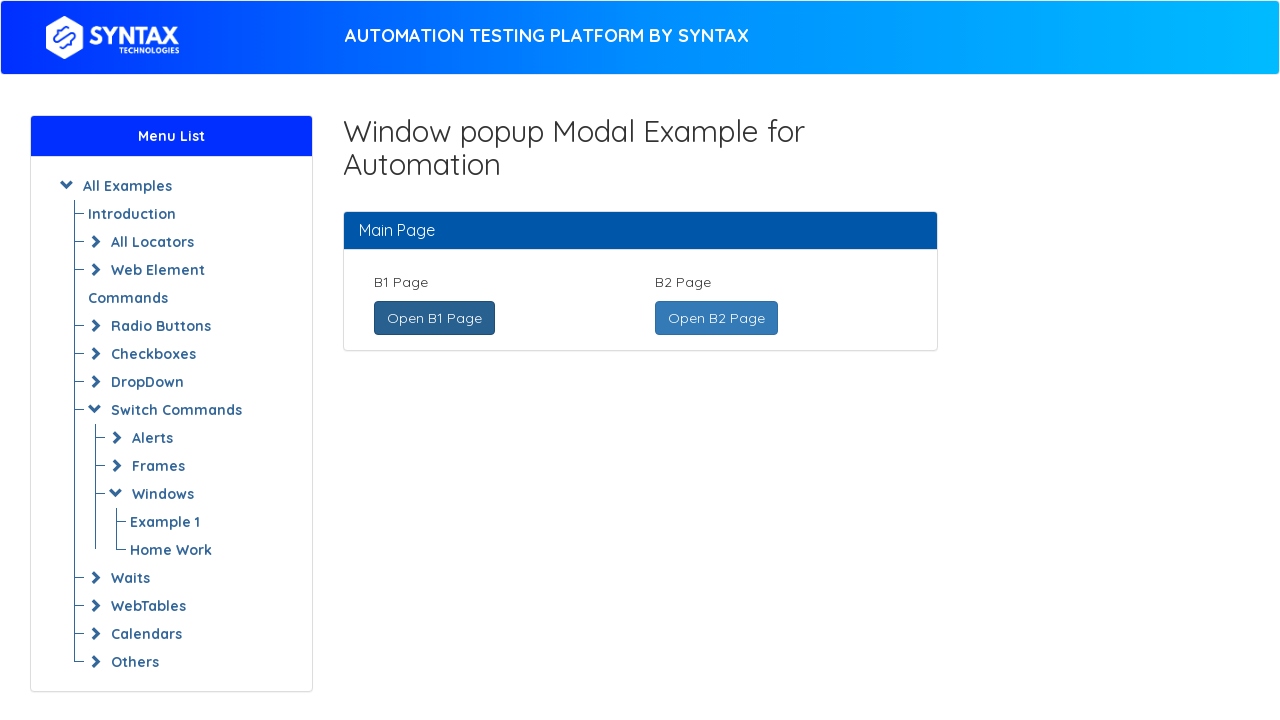

Brought main page to front
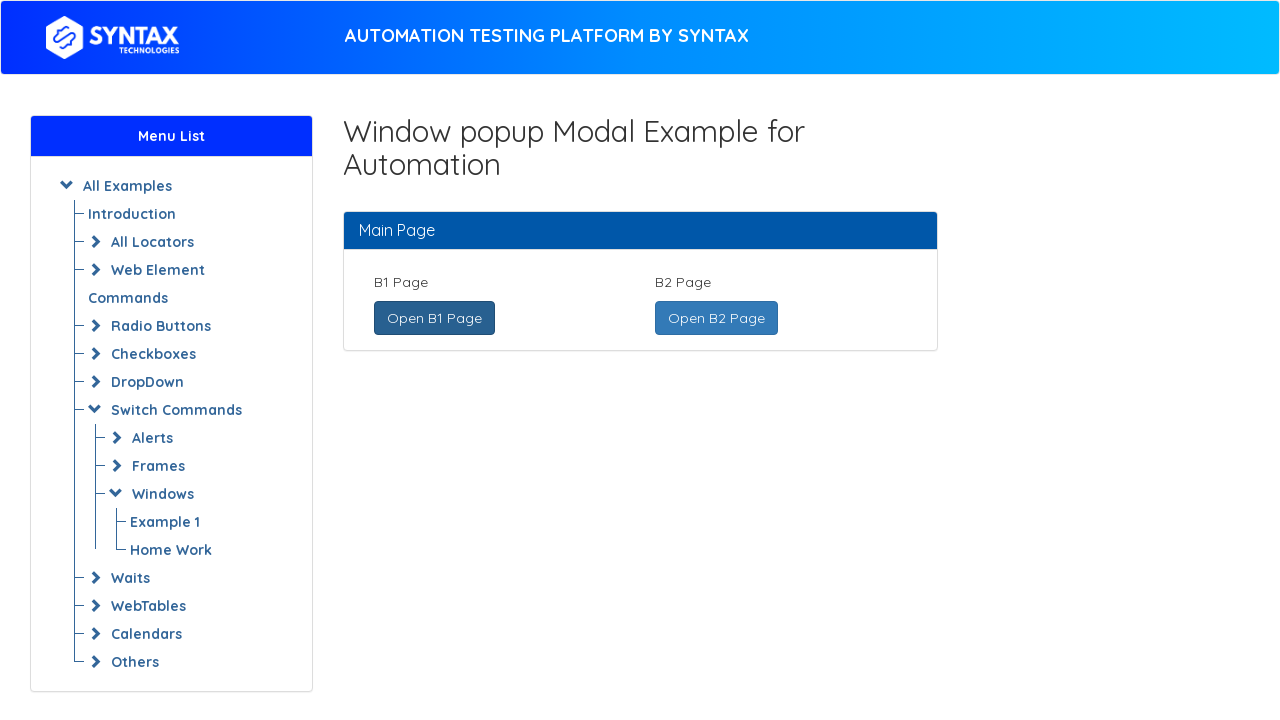

Clicked button B2 to open new window at (716, 318) on a[href='b2-page.php']
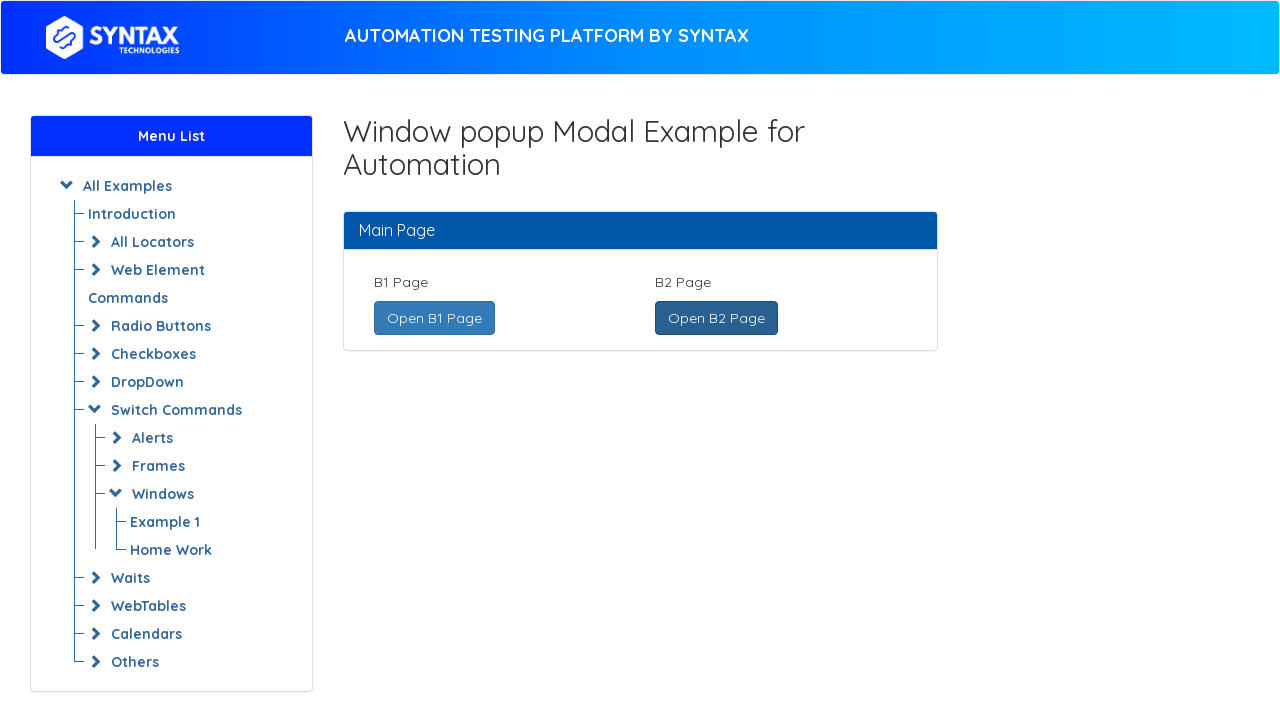

New window B2 opened and captured
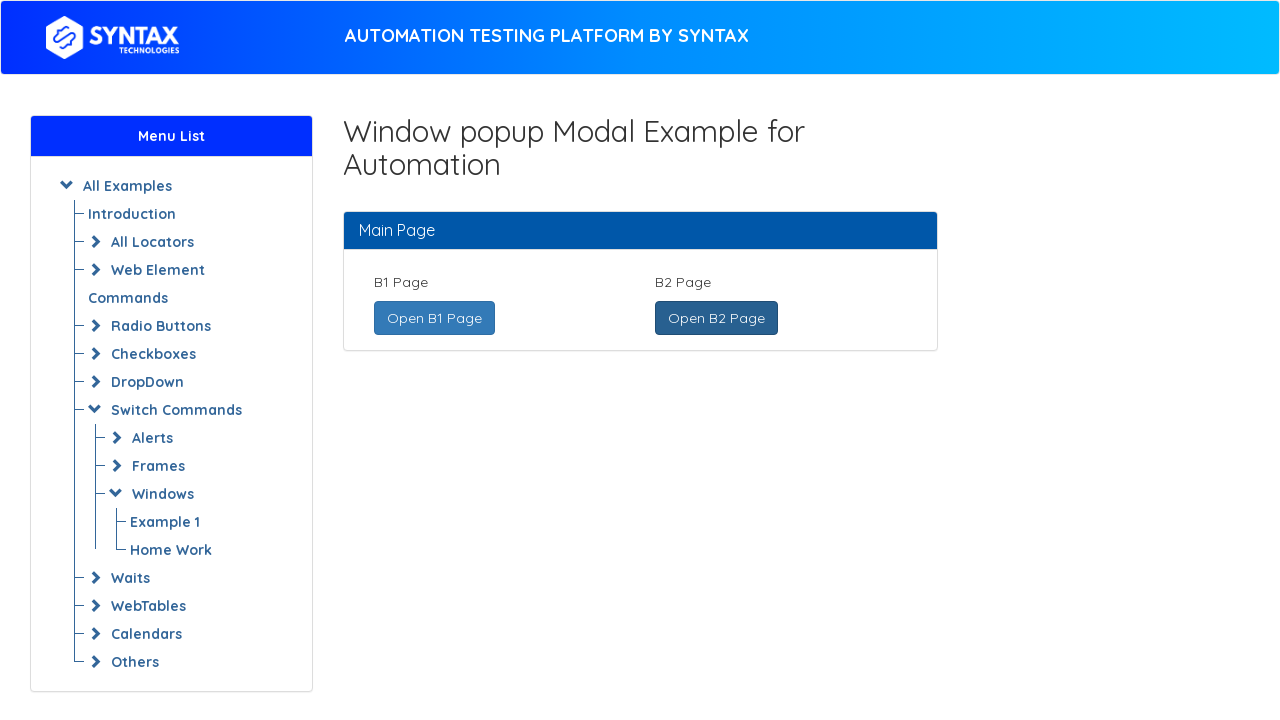

Waited for B2 page heading to load
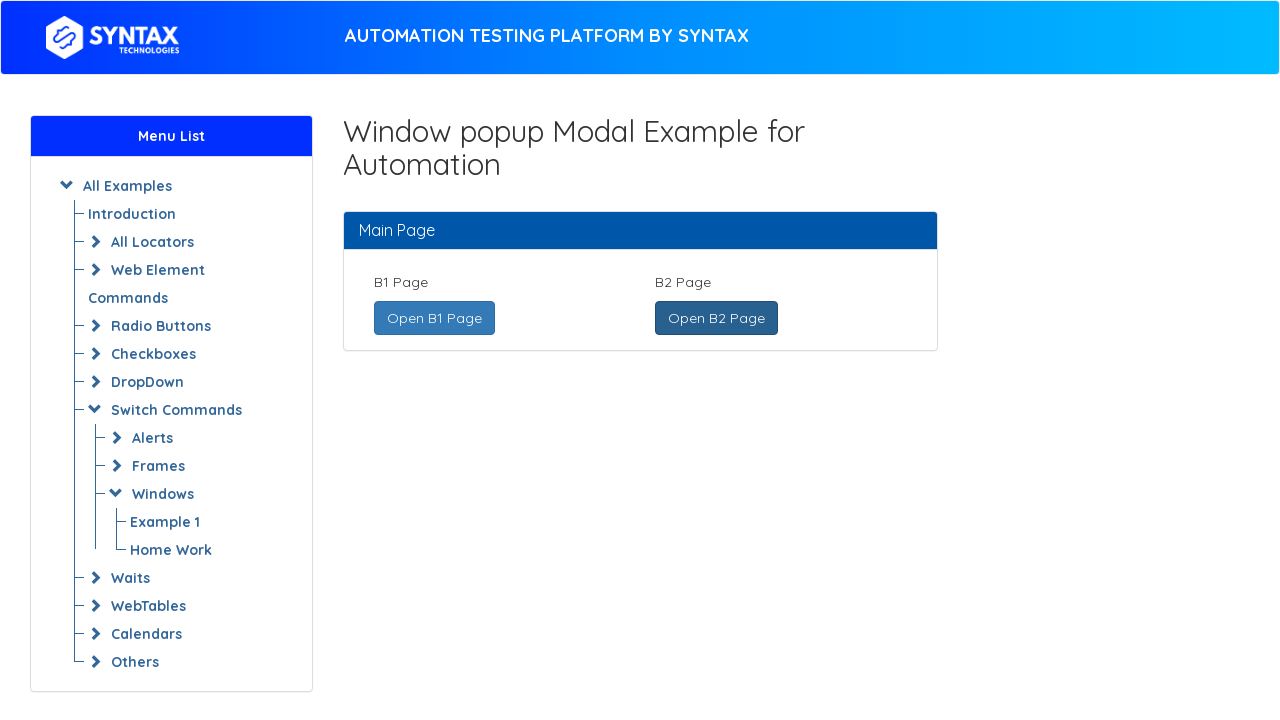

Verified B2 page heading content: 'Welcome to B2 page'
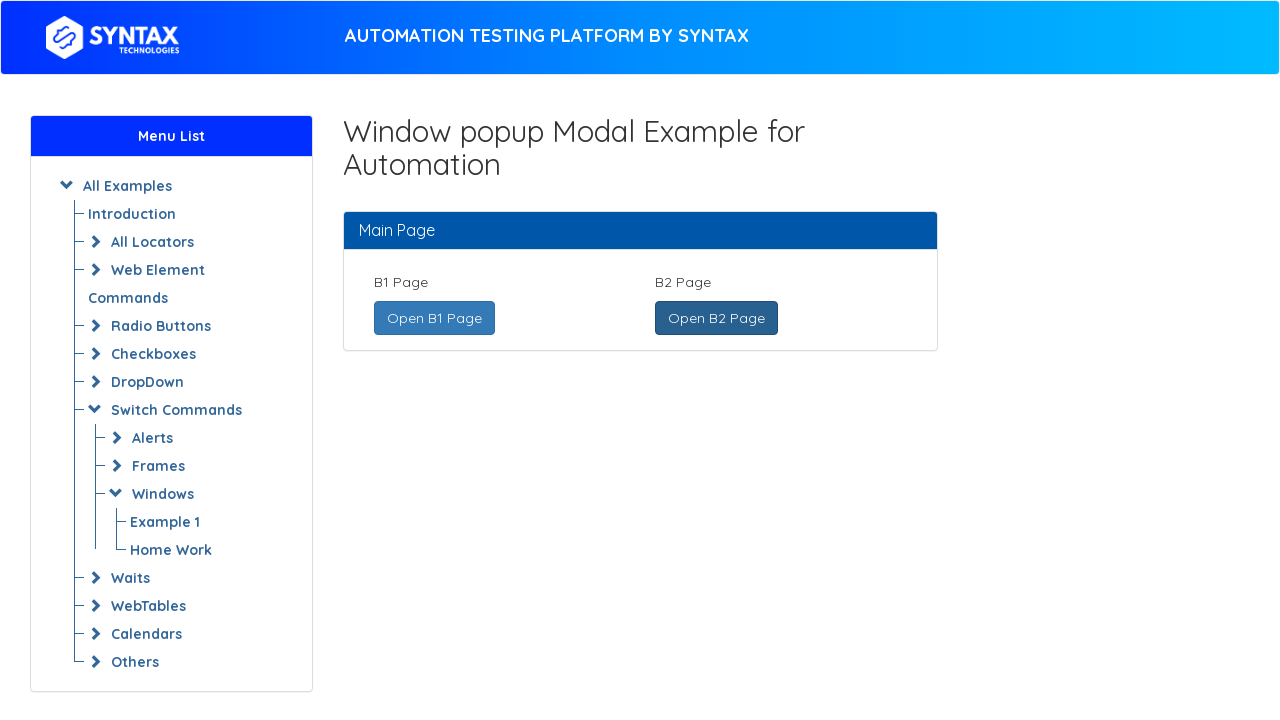

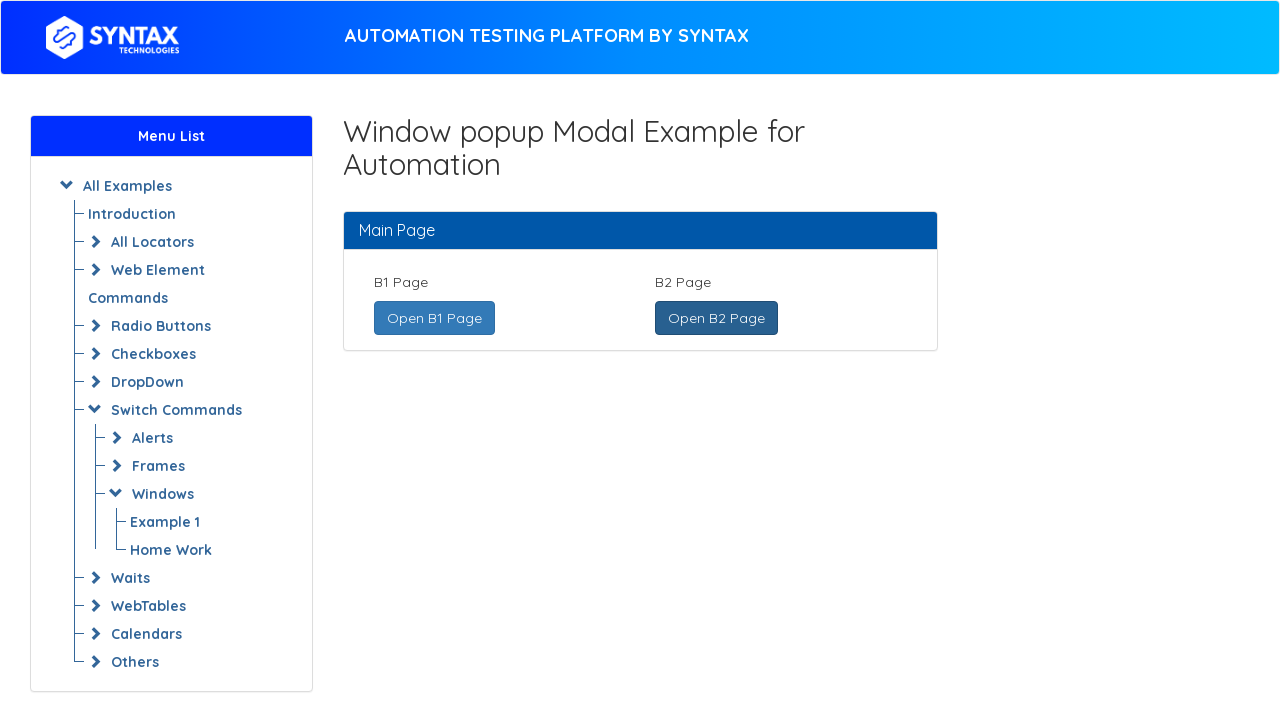